Navigates to a product page from search results and verifies that sale price elements (sale icon, old price, new price) are displayed.

Starting URL: https://practice.automationtesting.in/?s=html

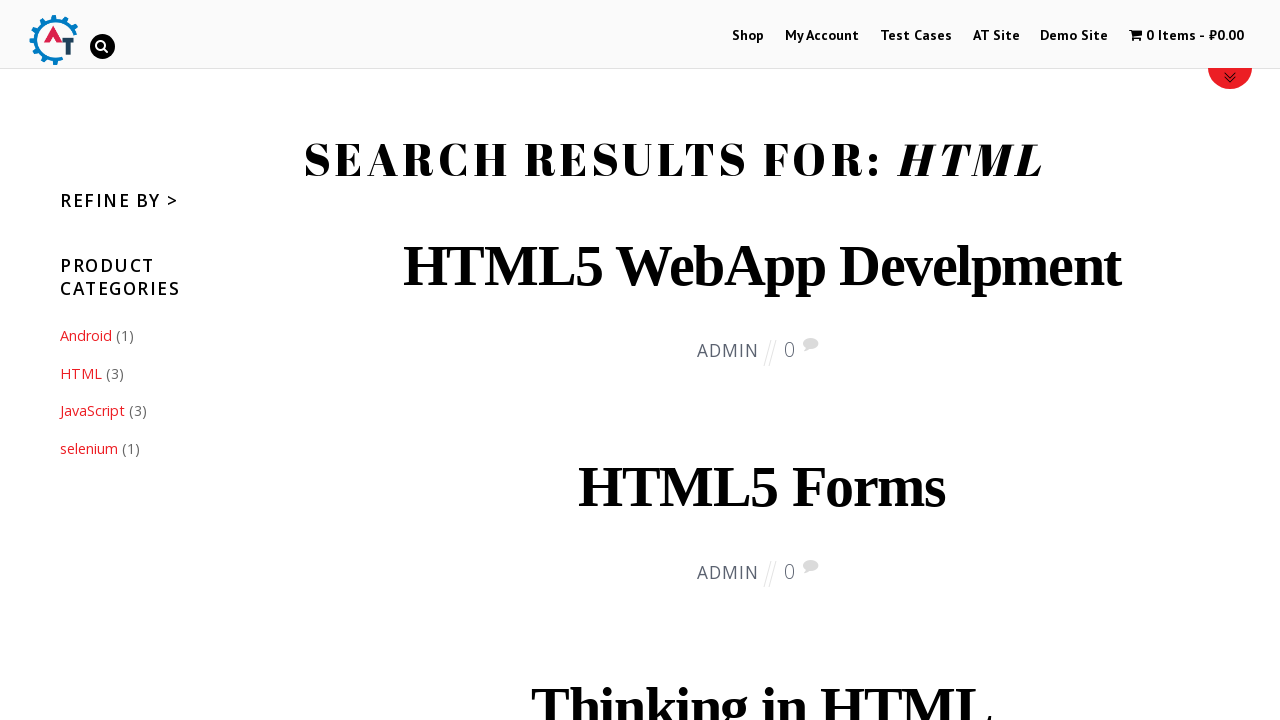

Waited for page to load
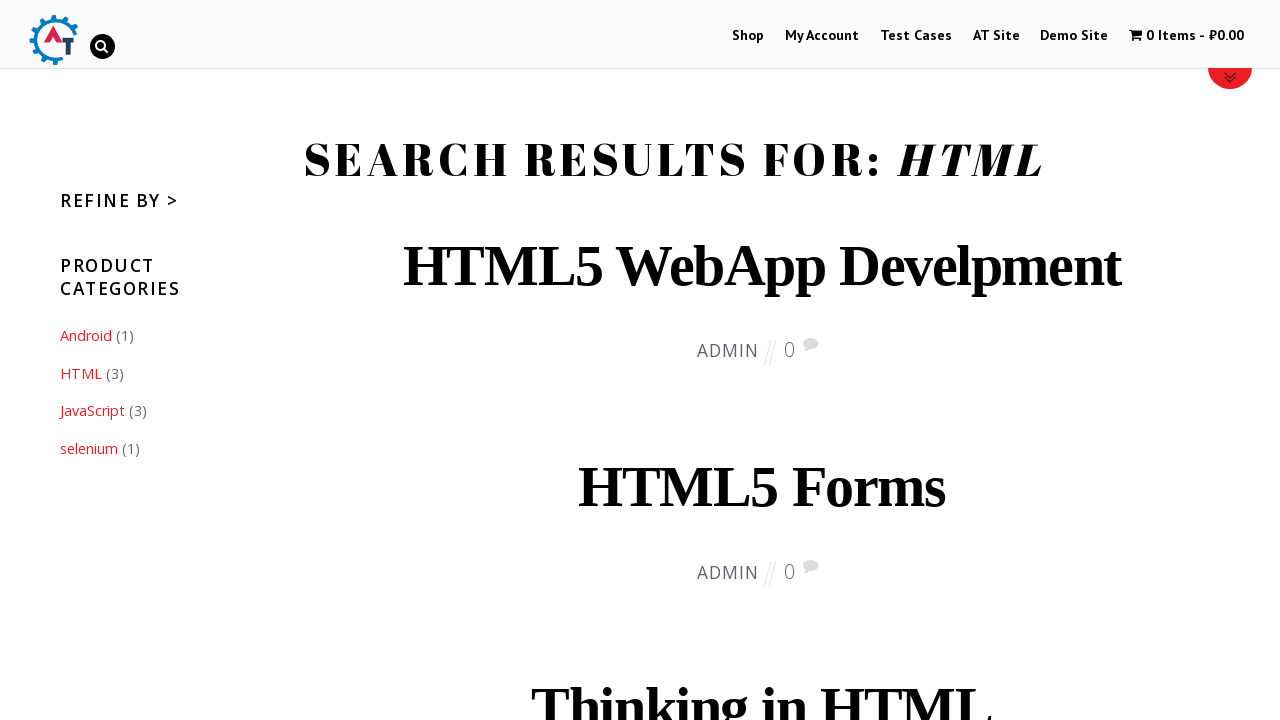

Clicked on 'Thinking in HTML' product link from search results at (762, 689) on a[title='Thinking in HTML']
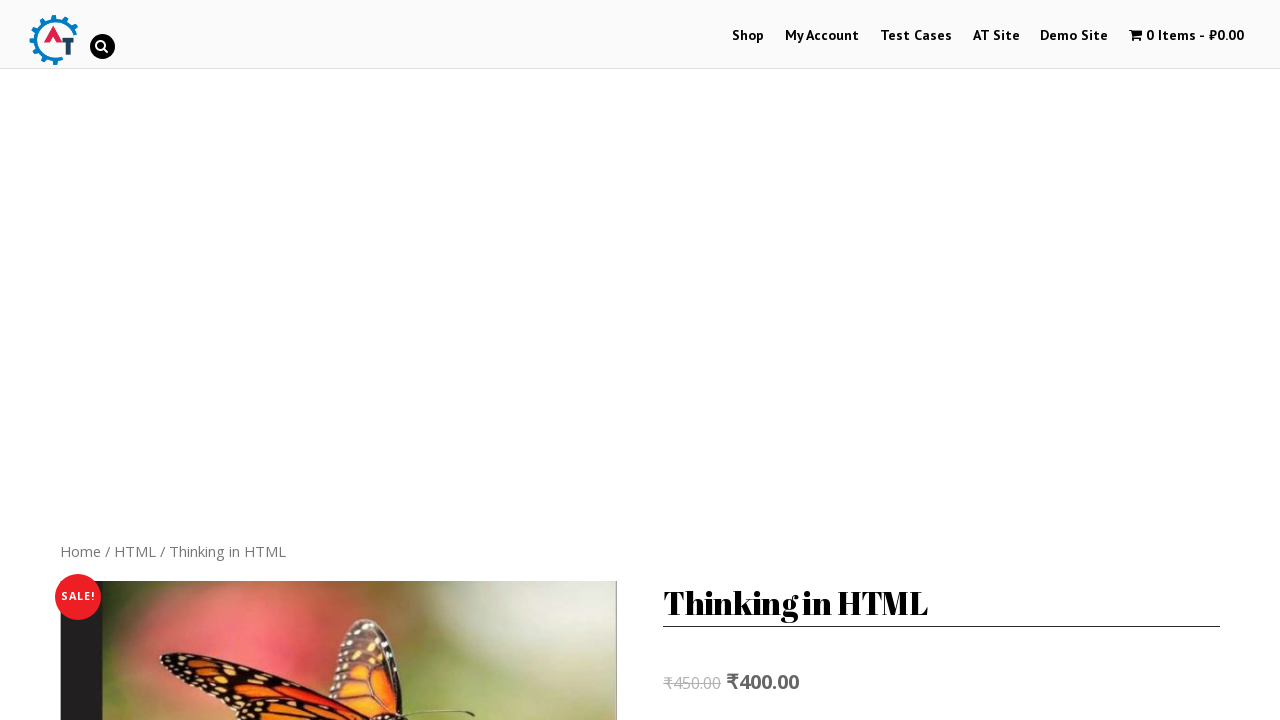

Sale icon (onsale) element is visible on product page
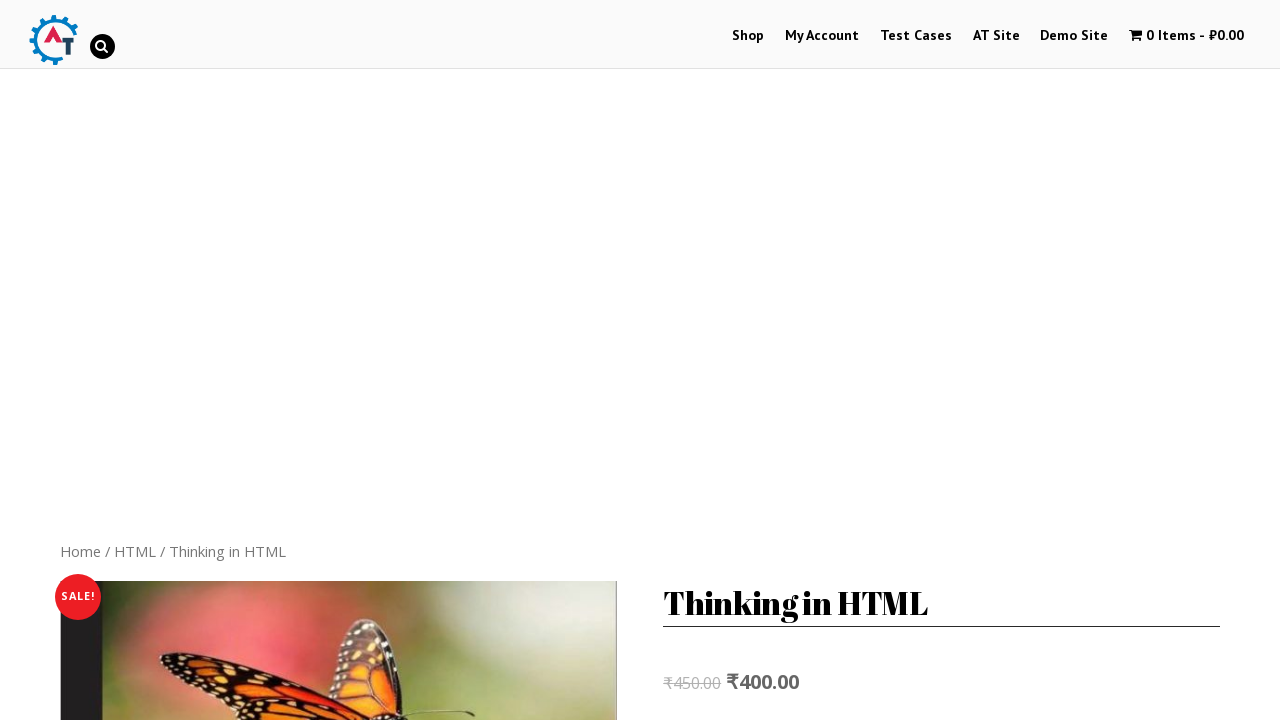

Old price (del span) element is visible on product page
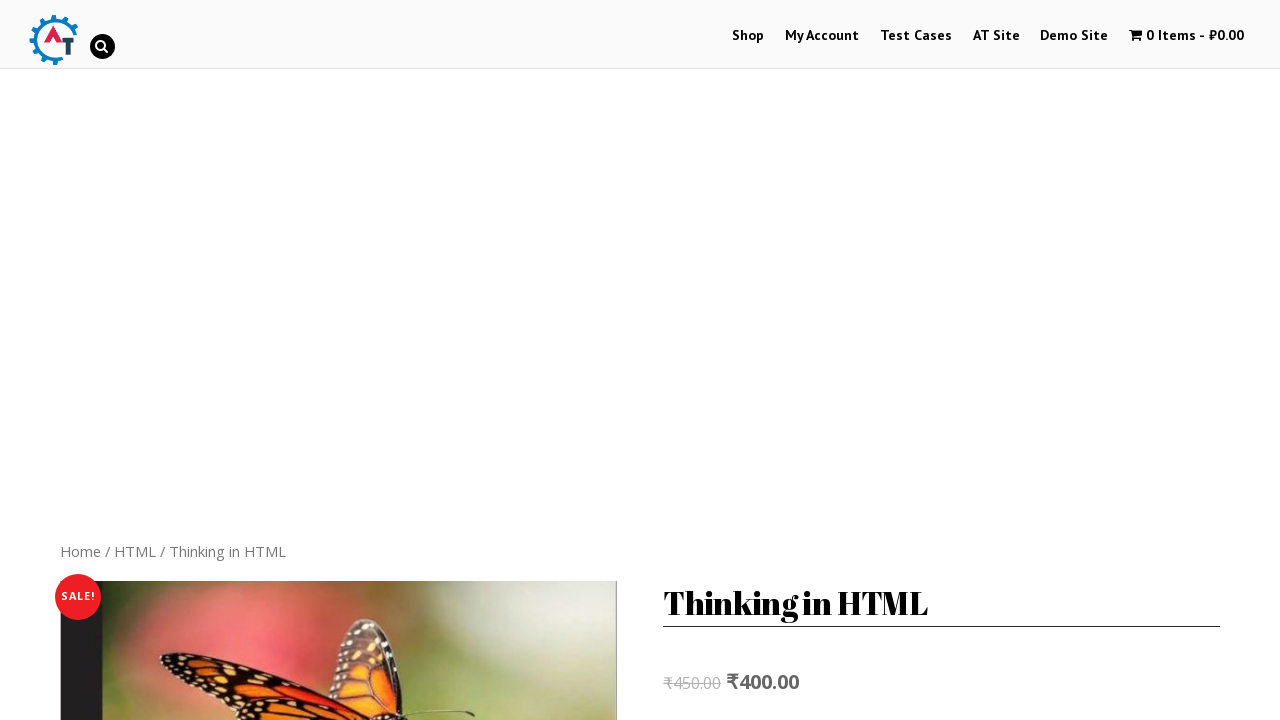

New price (ins span) element is visible on product page
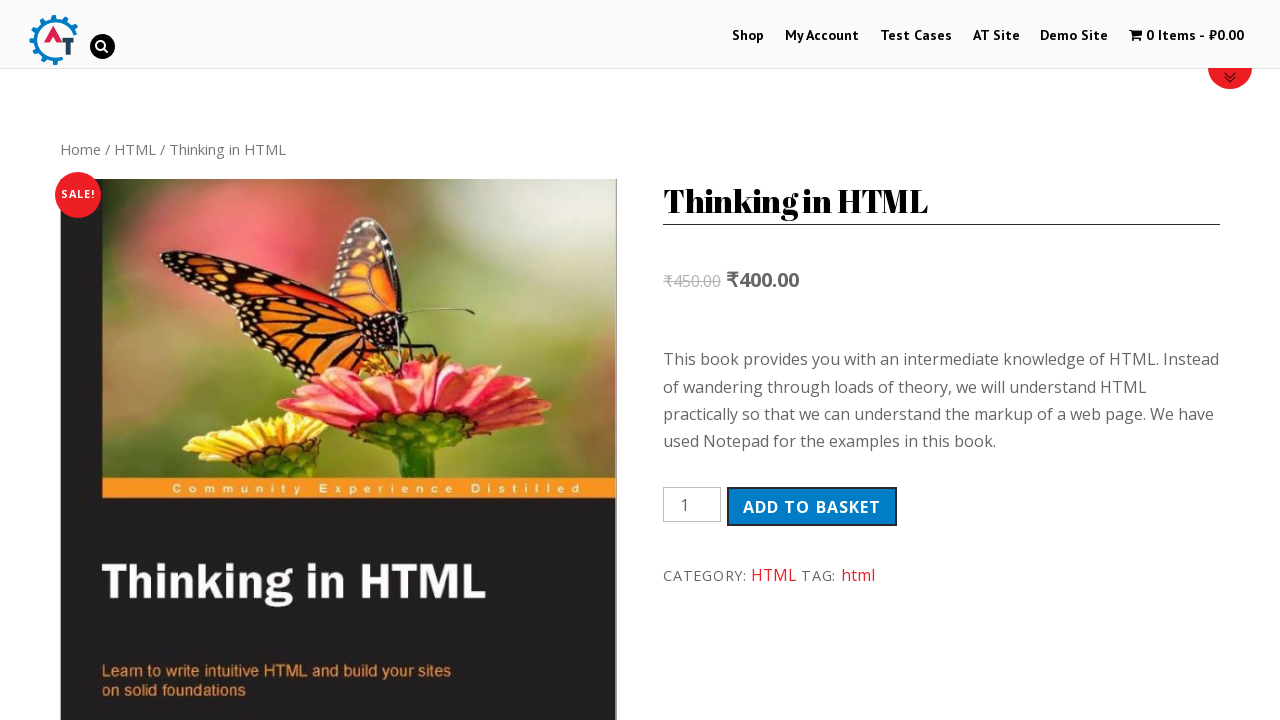

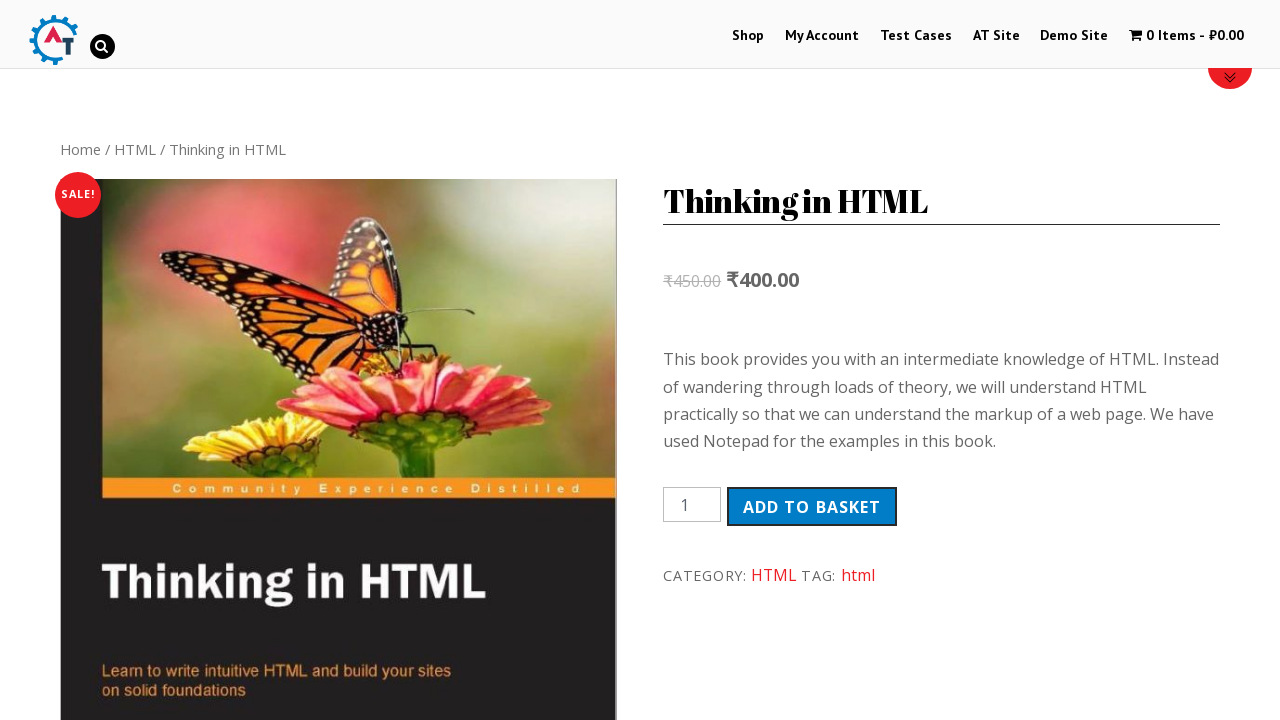